Tests a form submission by filling in first name, last name, and email fields, then clicking the submit button.

Starting URL: http://secure-retreat-92358.herokuapp.com/

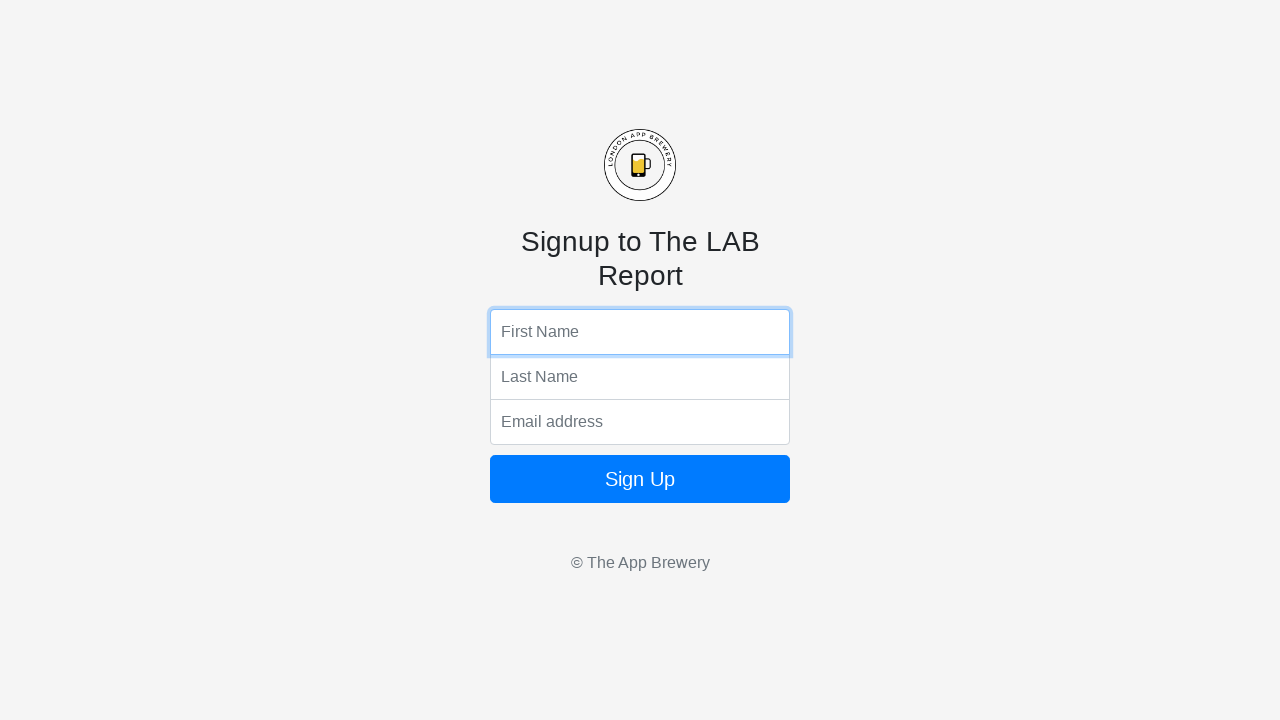

Filled first name field with 'Sarah' on input[name='fName']
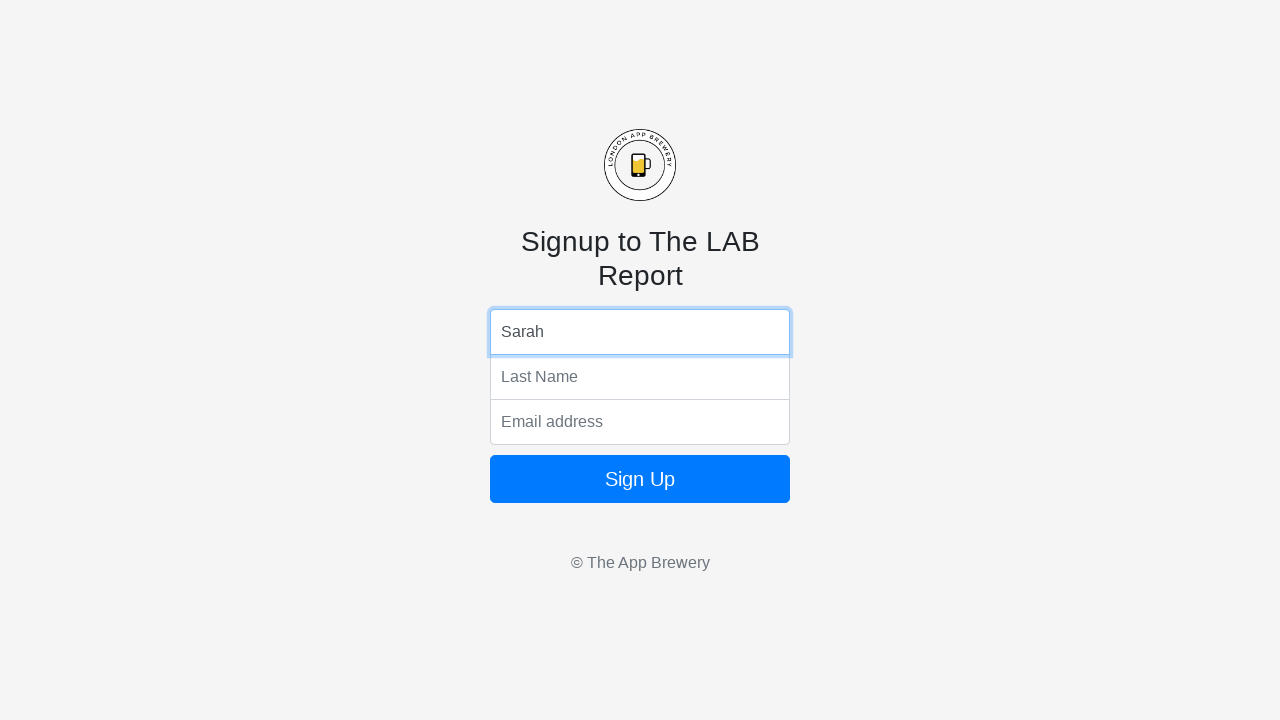

Filled last name field with 'Johnson' on input[name='lName']
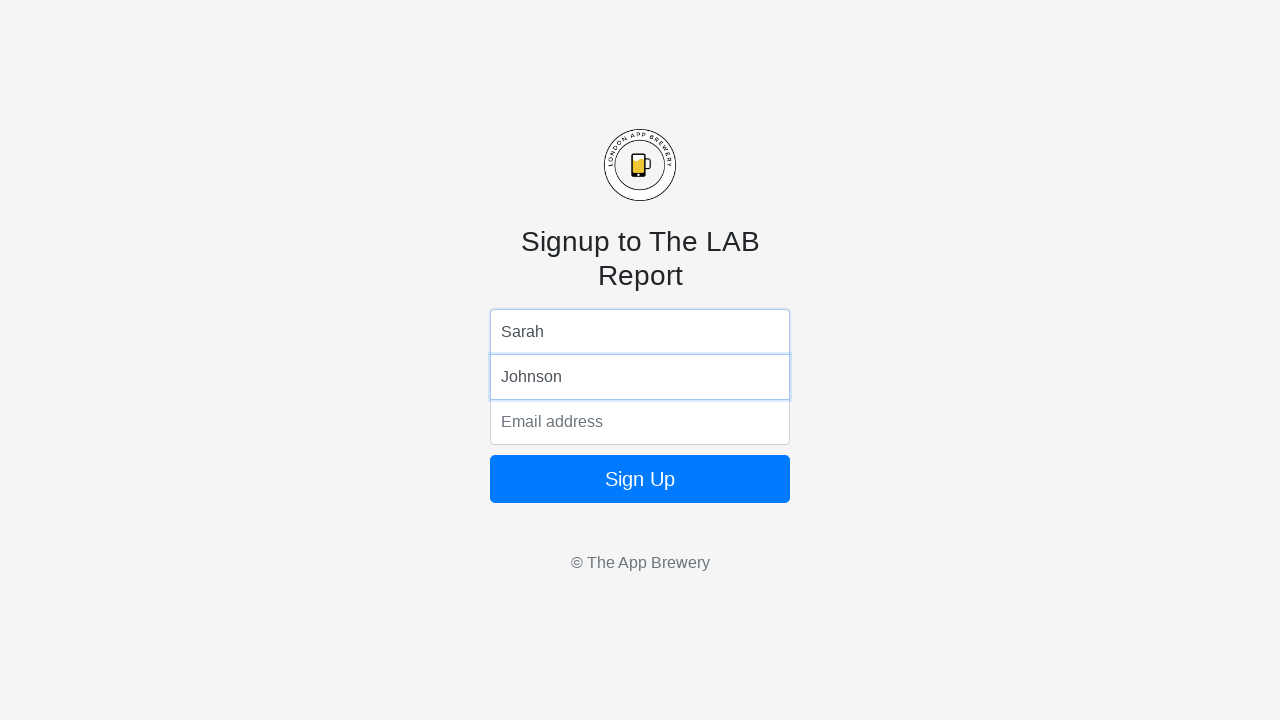

Filled email field with 'sarah.johnson@example.com' on input[name='email']
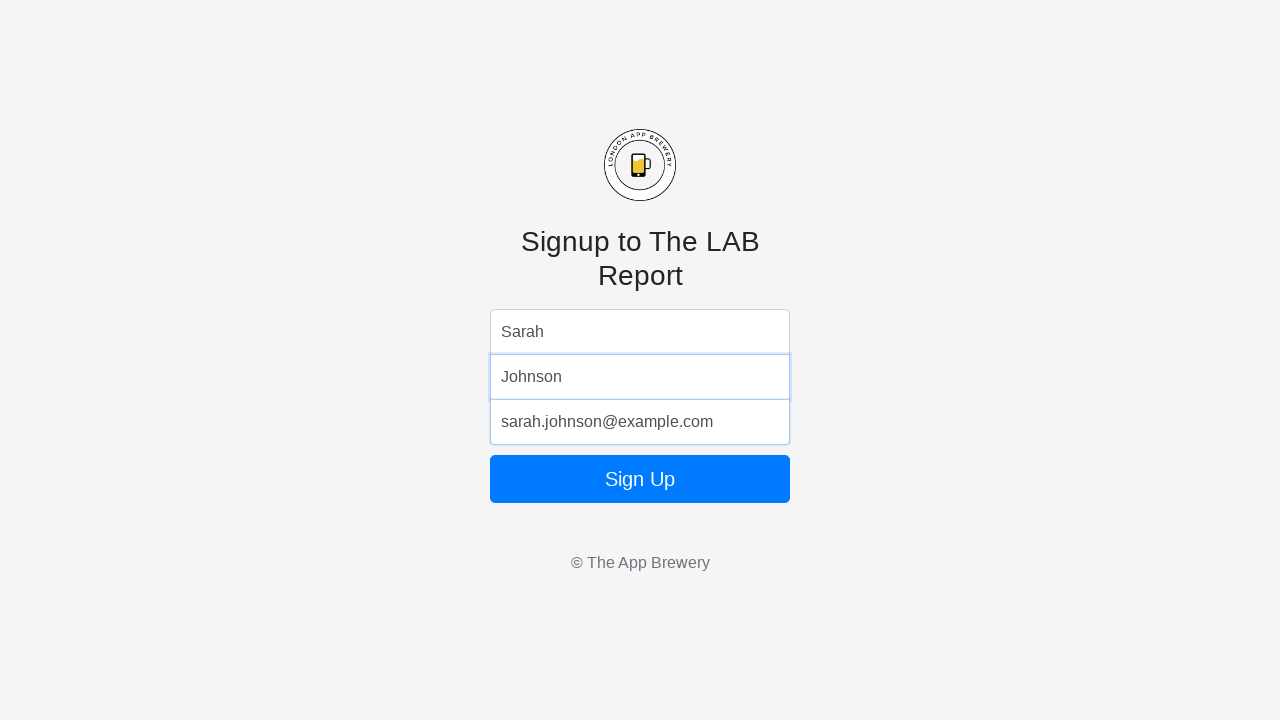

Clicked form submit button at (640, 479) on form button
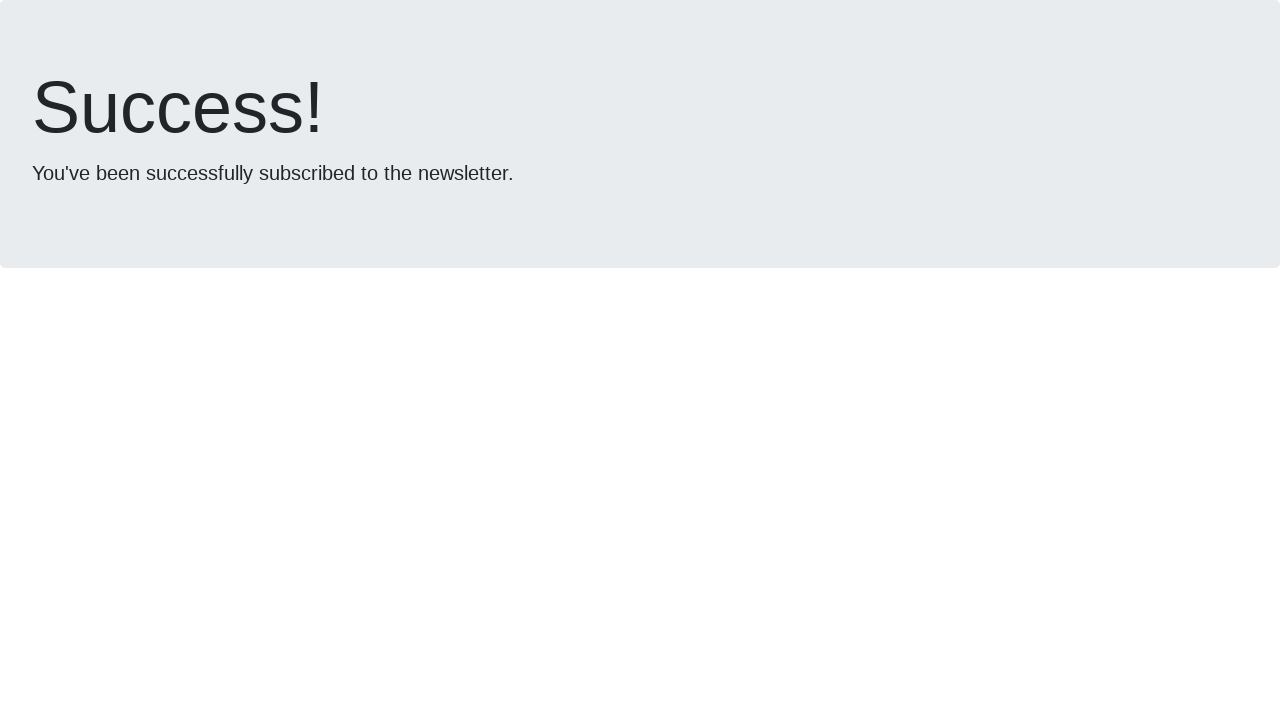

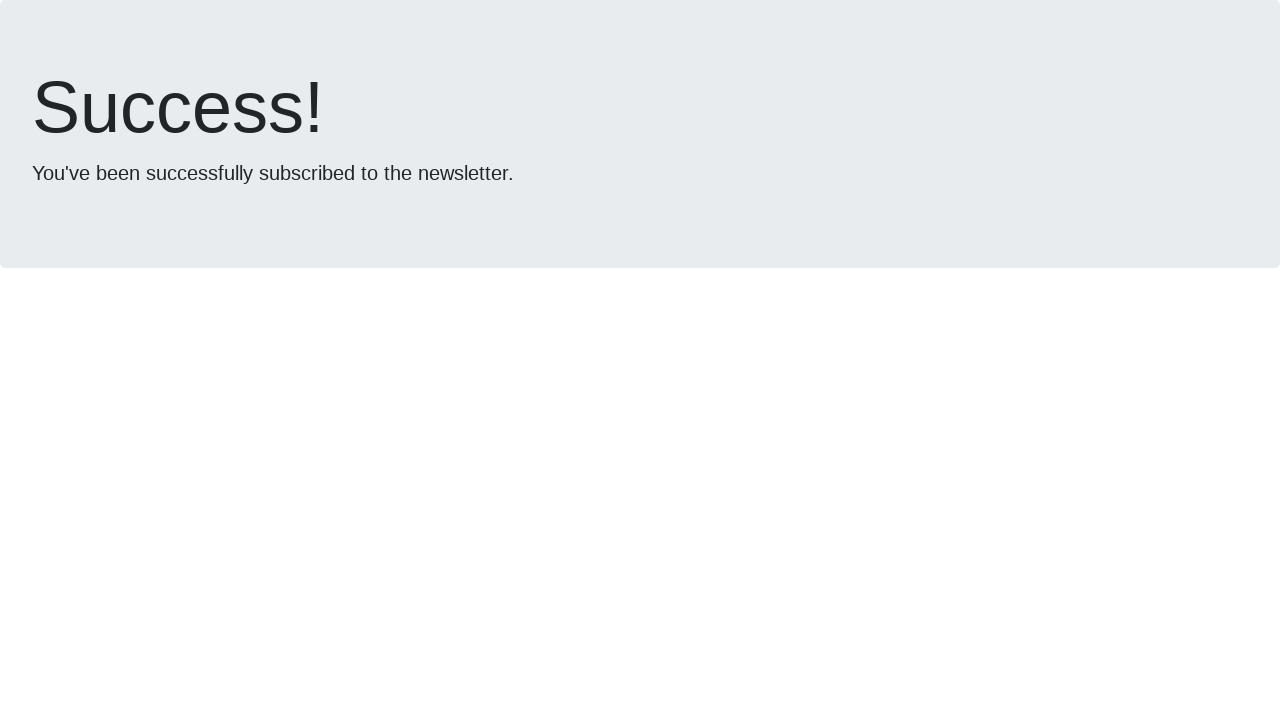